Tests checkbox functionality by checking multiple checkboxes and verifying their states

Starting URL: https://rahulshettyacademy.com/AutomationPractice/

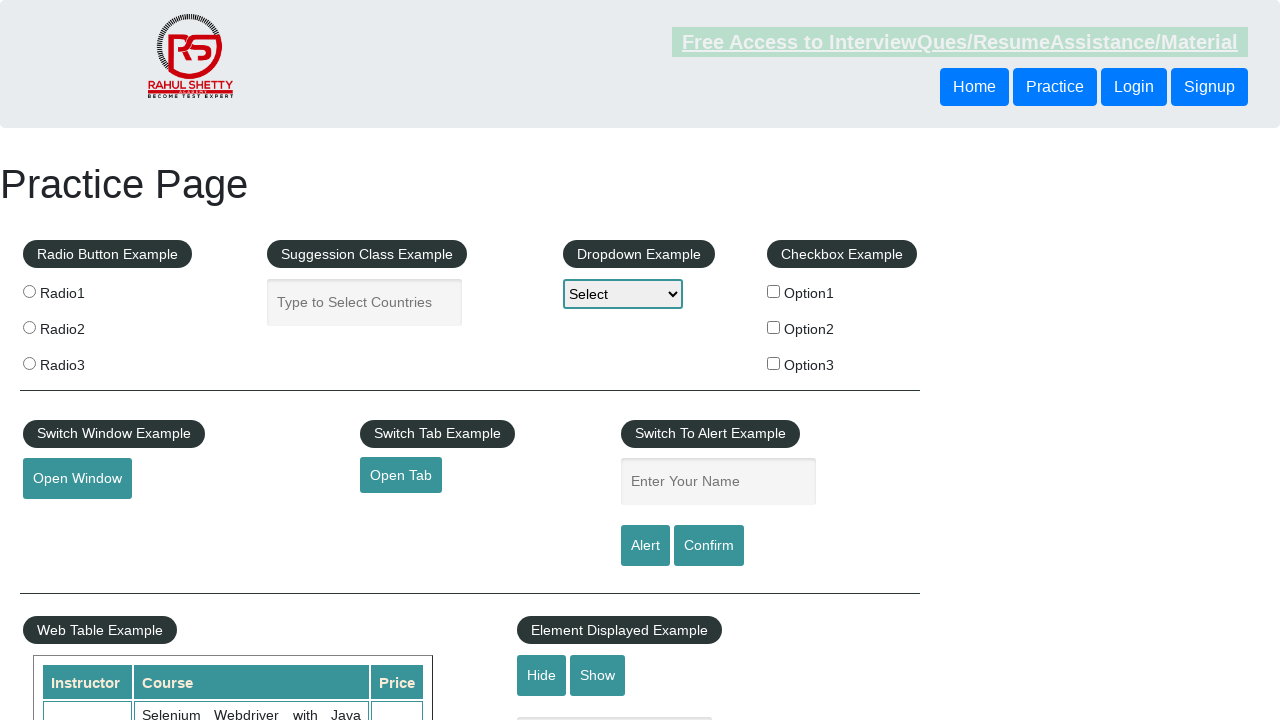

Checkbox example section loaded
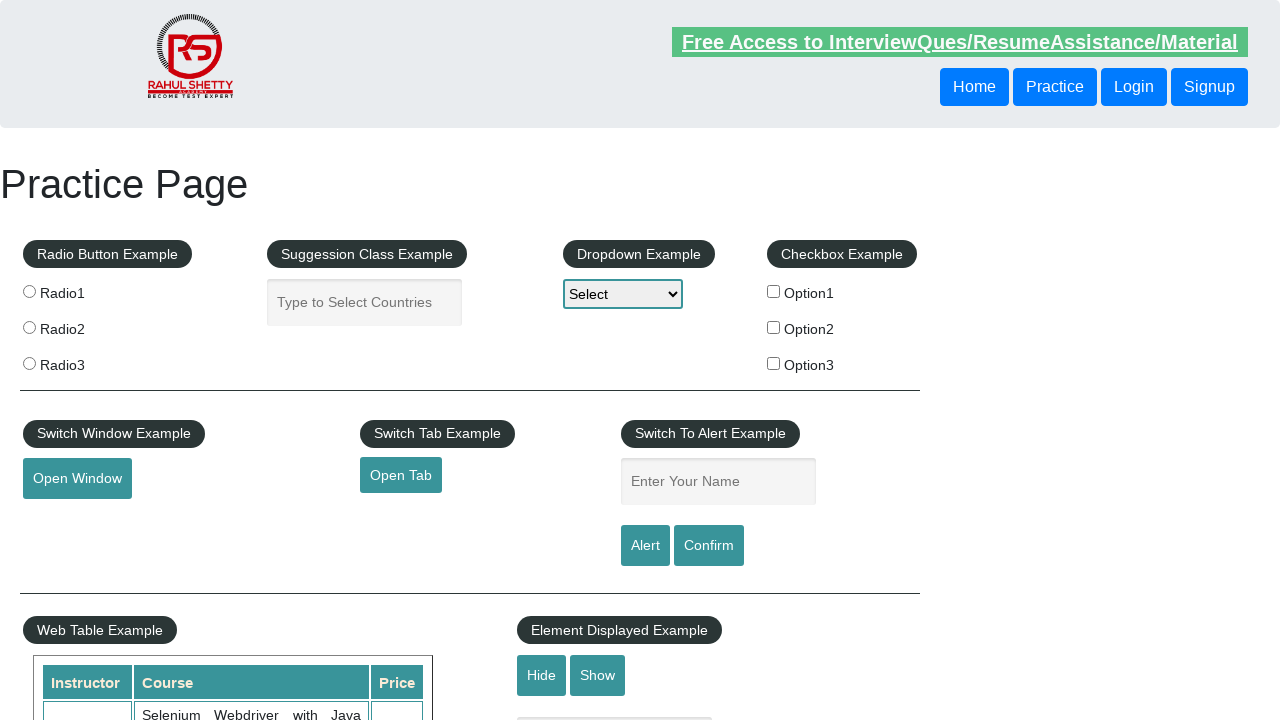

Checked first checkbox option (option1) at (774, 291) on input[value='option1']
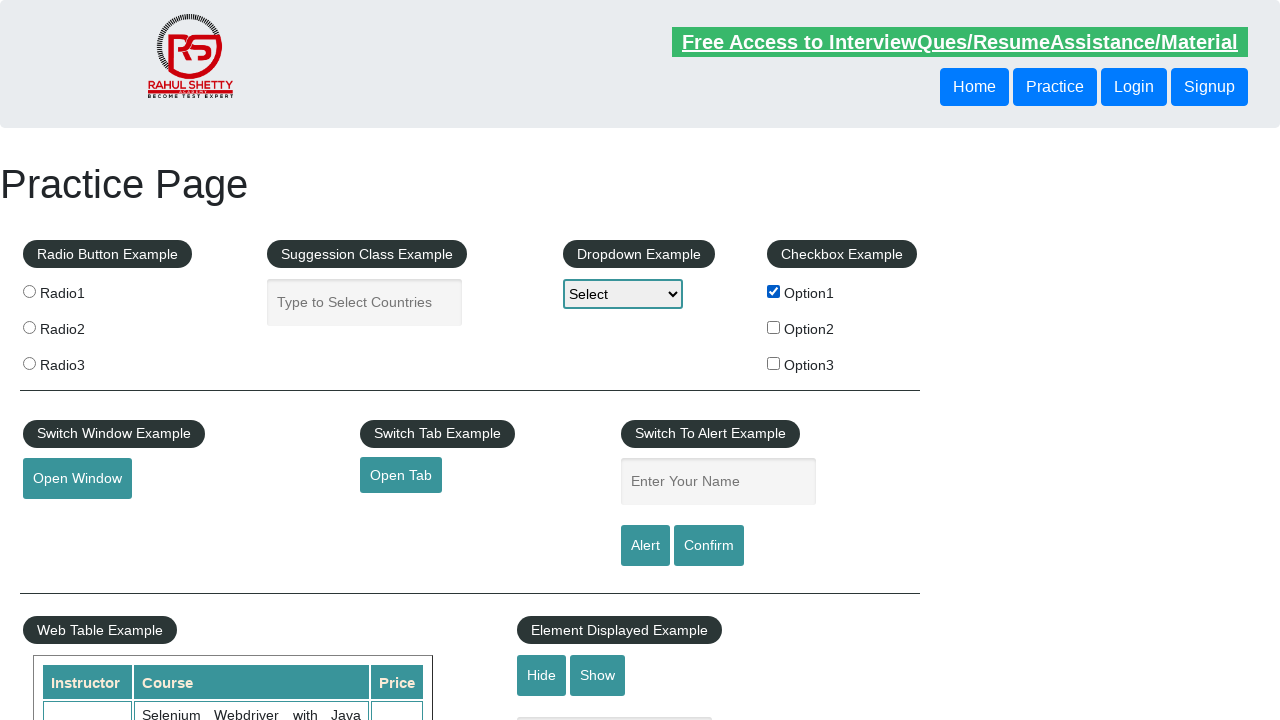

Checked third checkbox option (option3) at (774, 363) on input[value='option3']
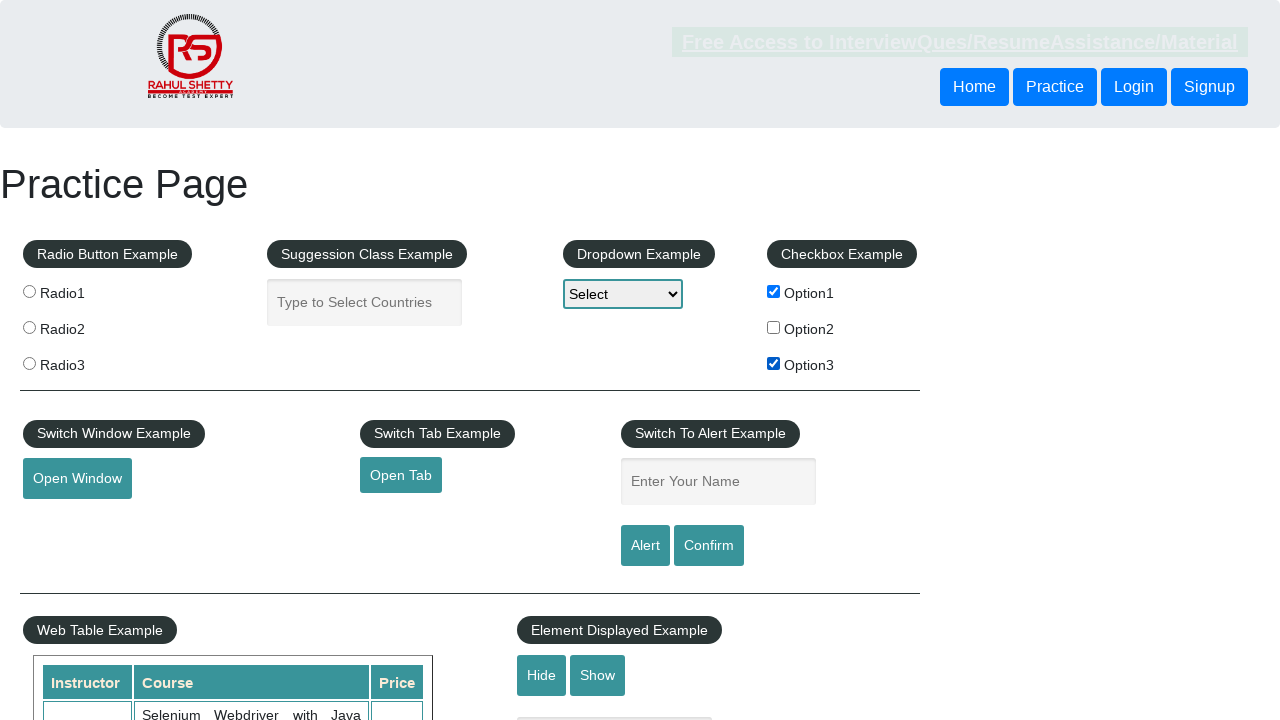

Verified that Benz checkbox is unchecked
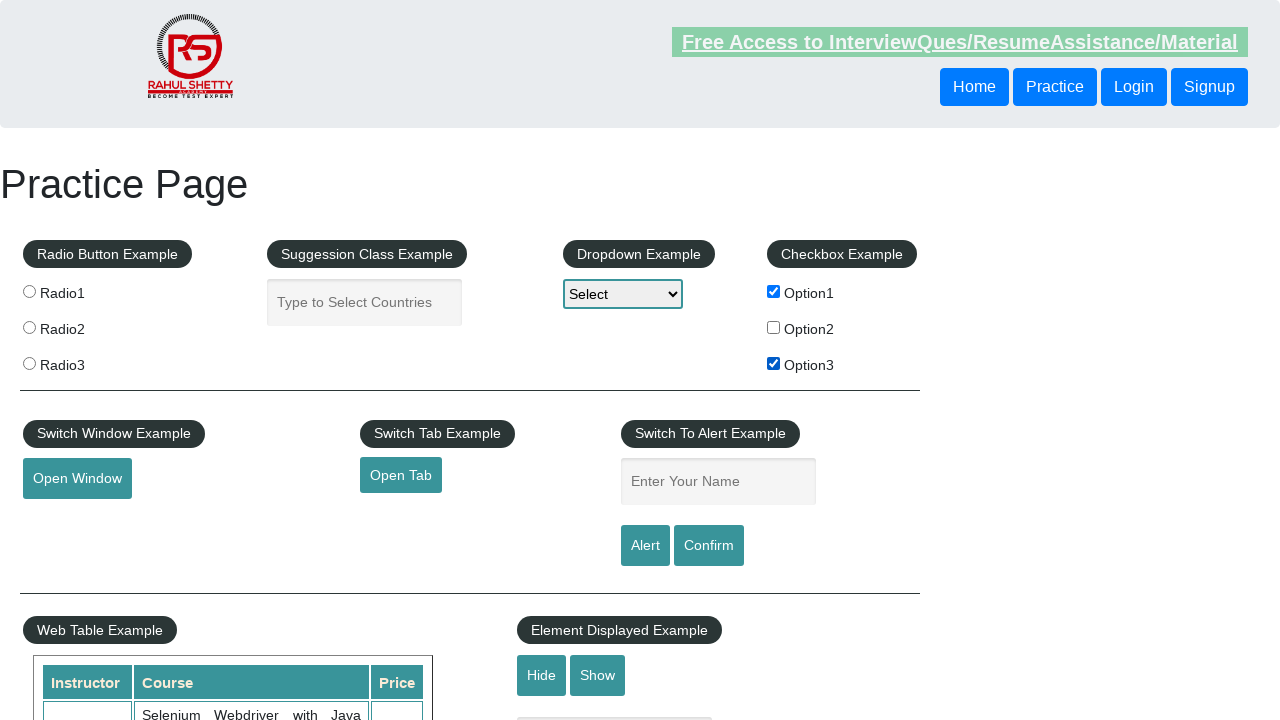

Verified that BMW checkbox is checked
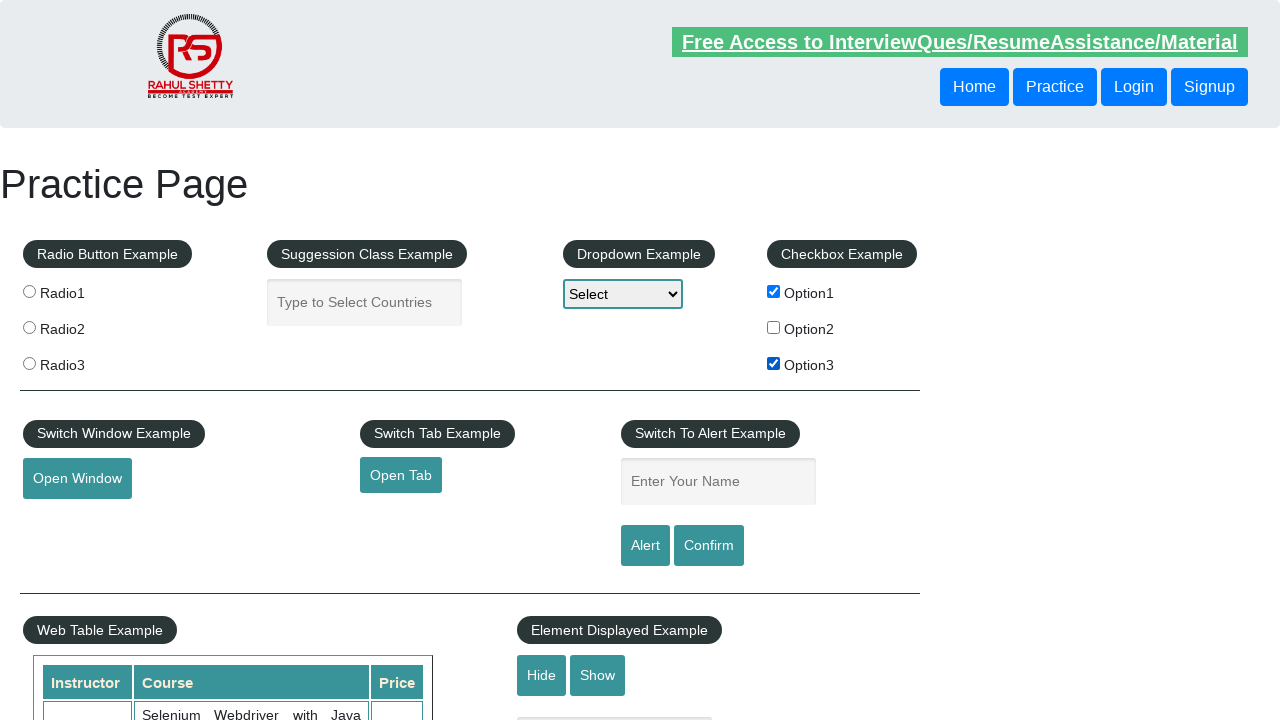

Verified that Honda checkbox is checked
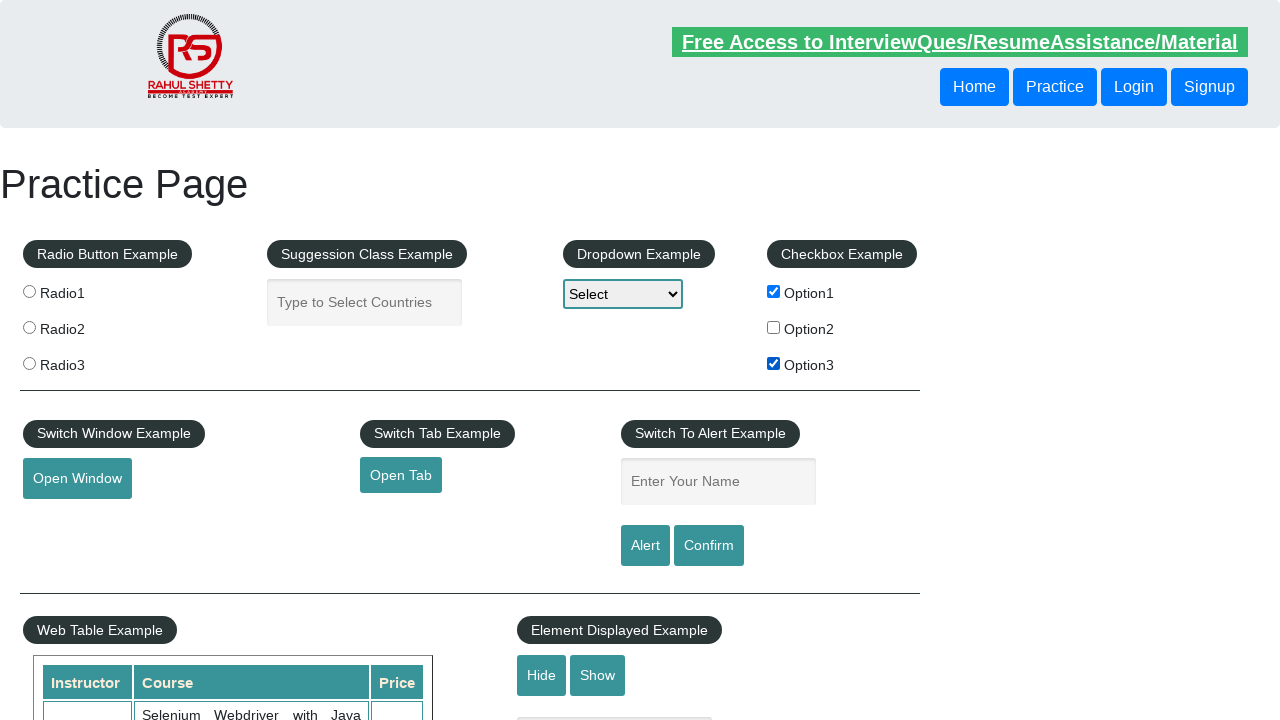

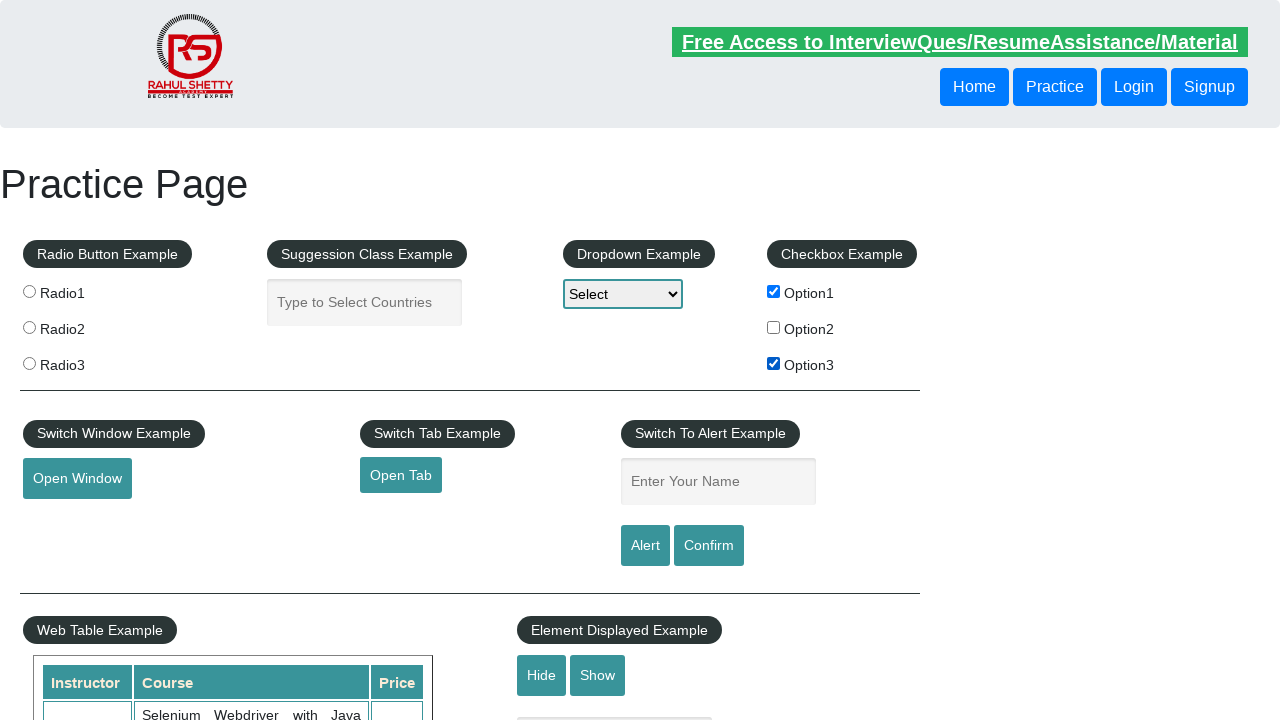